Navigates to the Shopee 24h shopping page on the Taiwan Shopee website and verifies it loads successfully.

Starting URL: https://shopee.tw/shopee24h

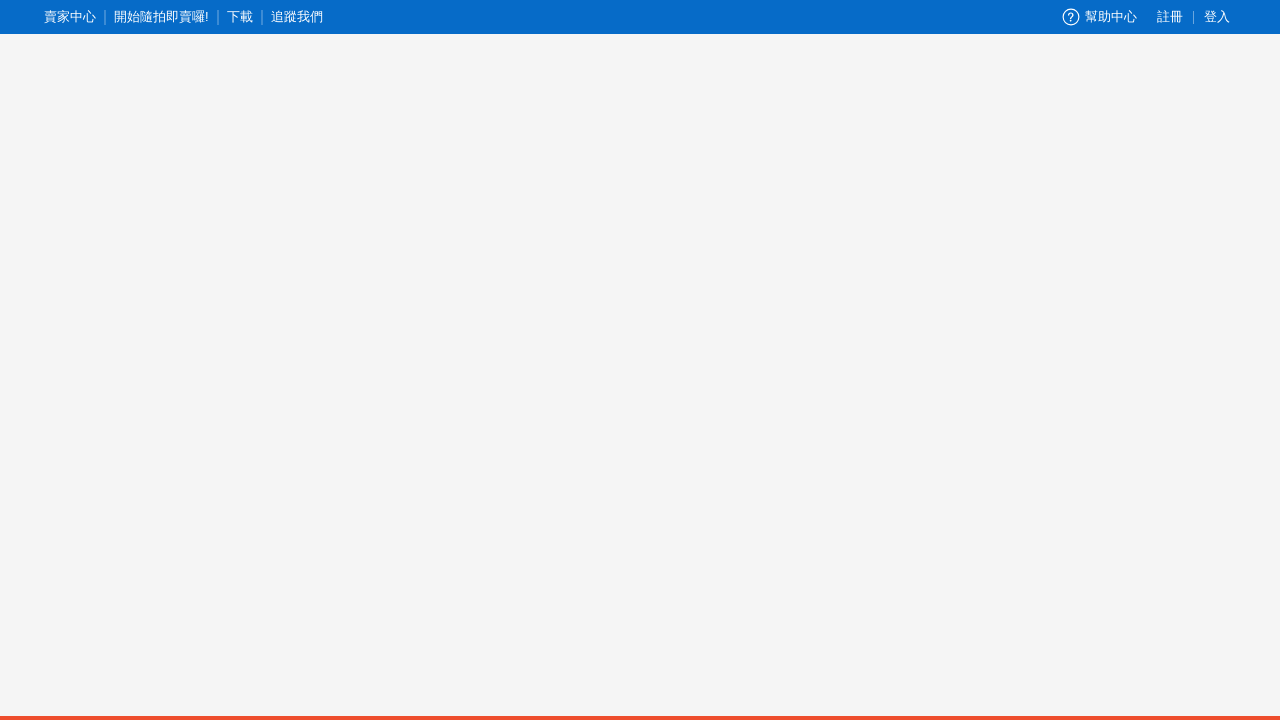

Waited for page DOM content to load
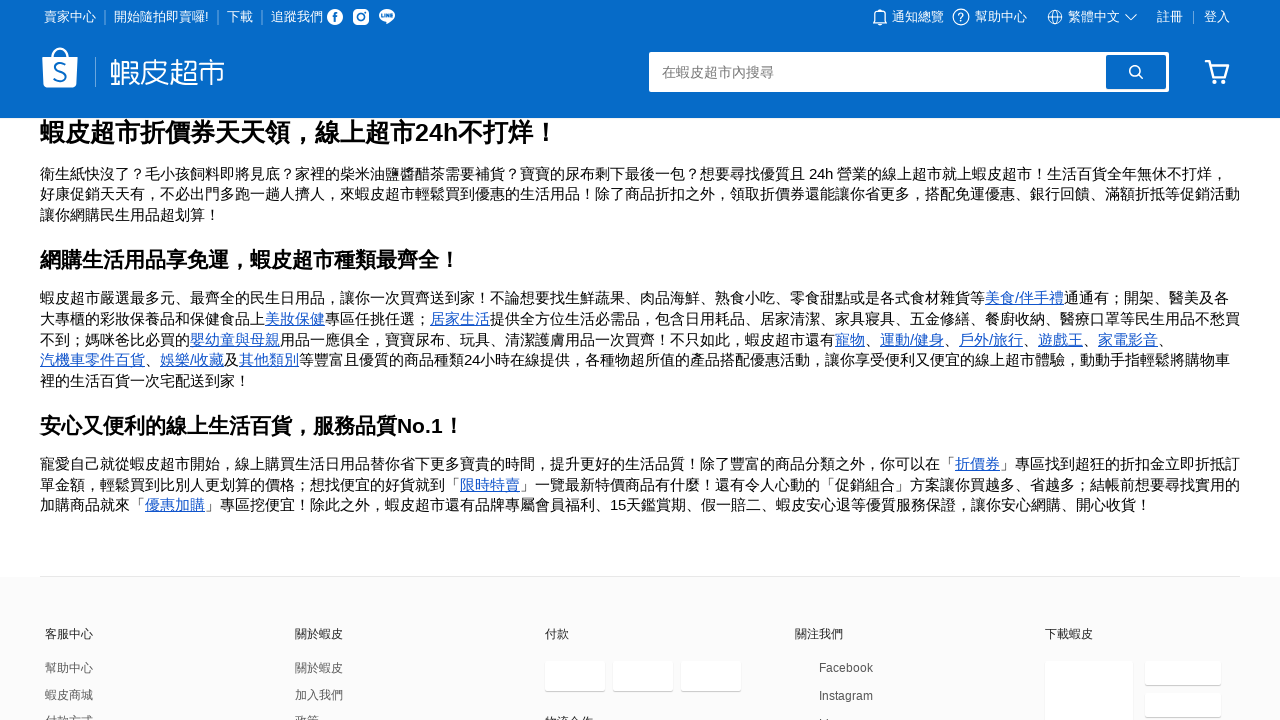

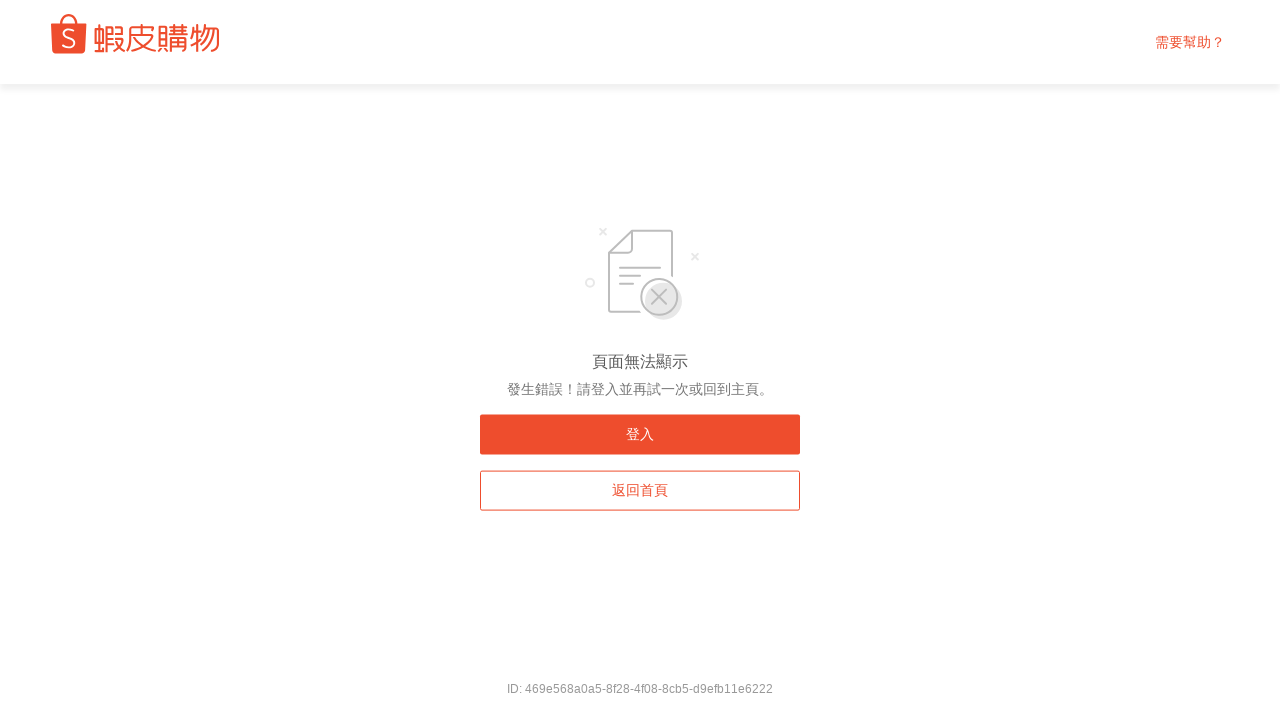